Tests the Python.org website by navigating to the homepage, verifying the title contains "Python", searching for "pycon" in the search box, and submitting the search form.

Starting URL: http://www.python.org

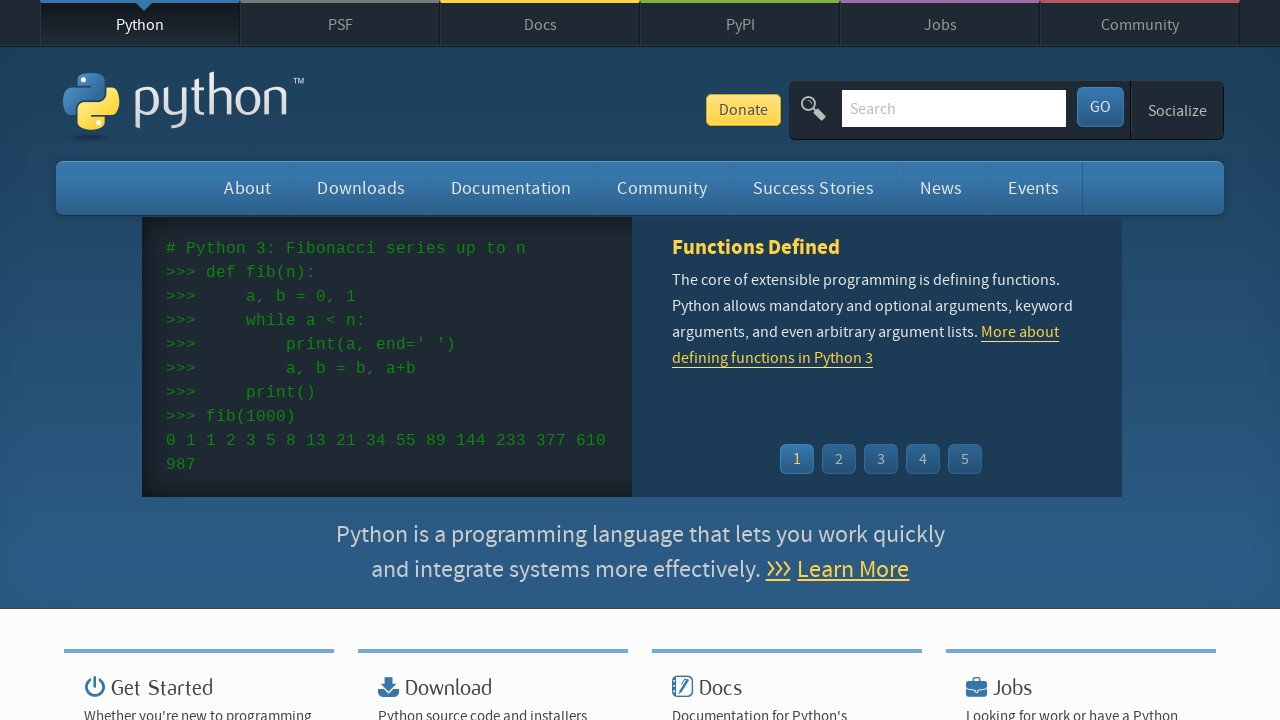

Verified page title contains 'Python'
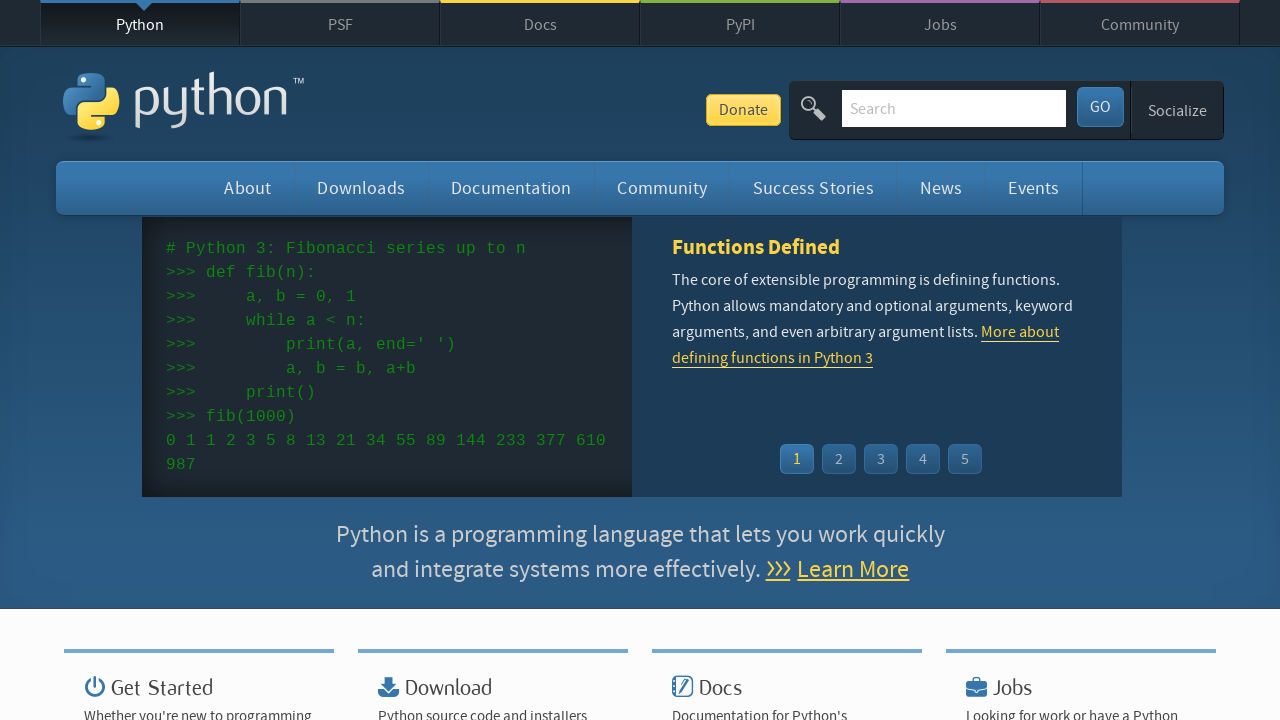

Filled search box with 'pycon' on input[name='q']
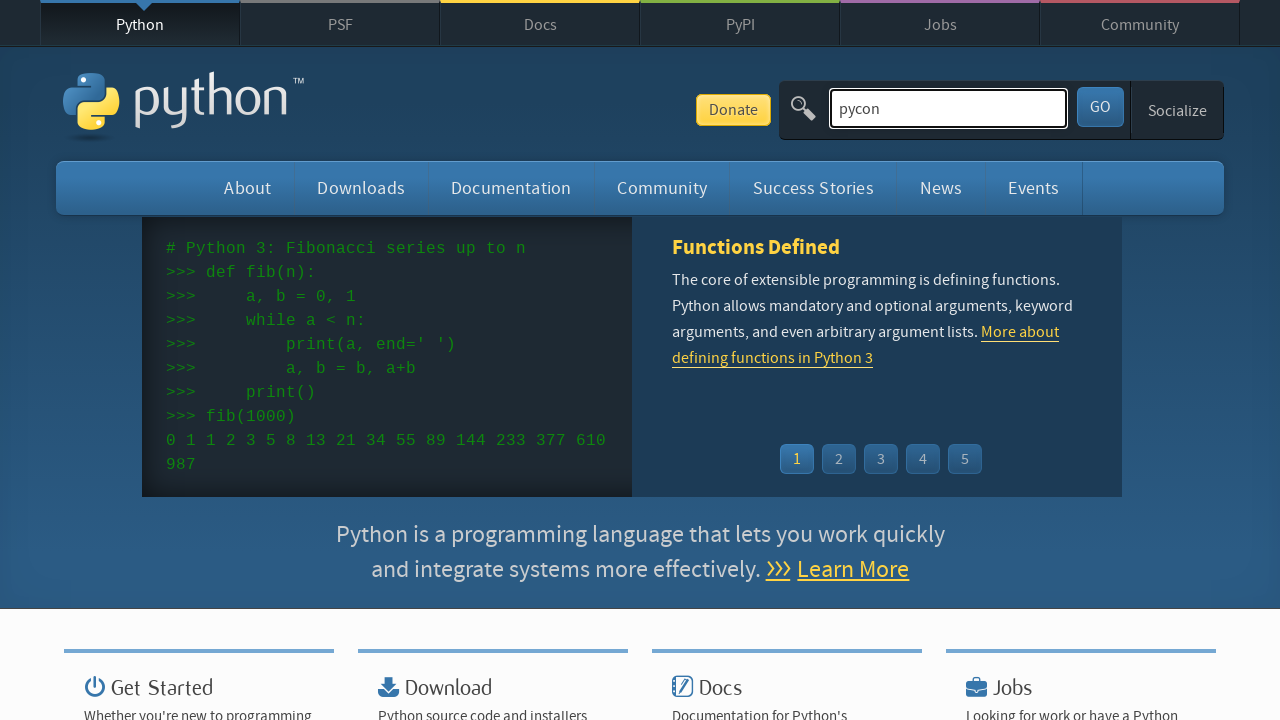

Pressed Enter to submit search form on input[name='q']
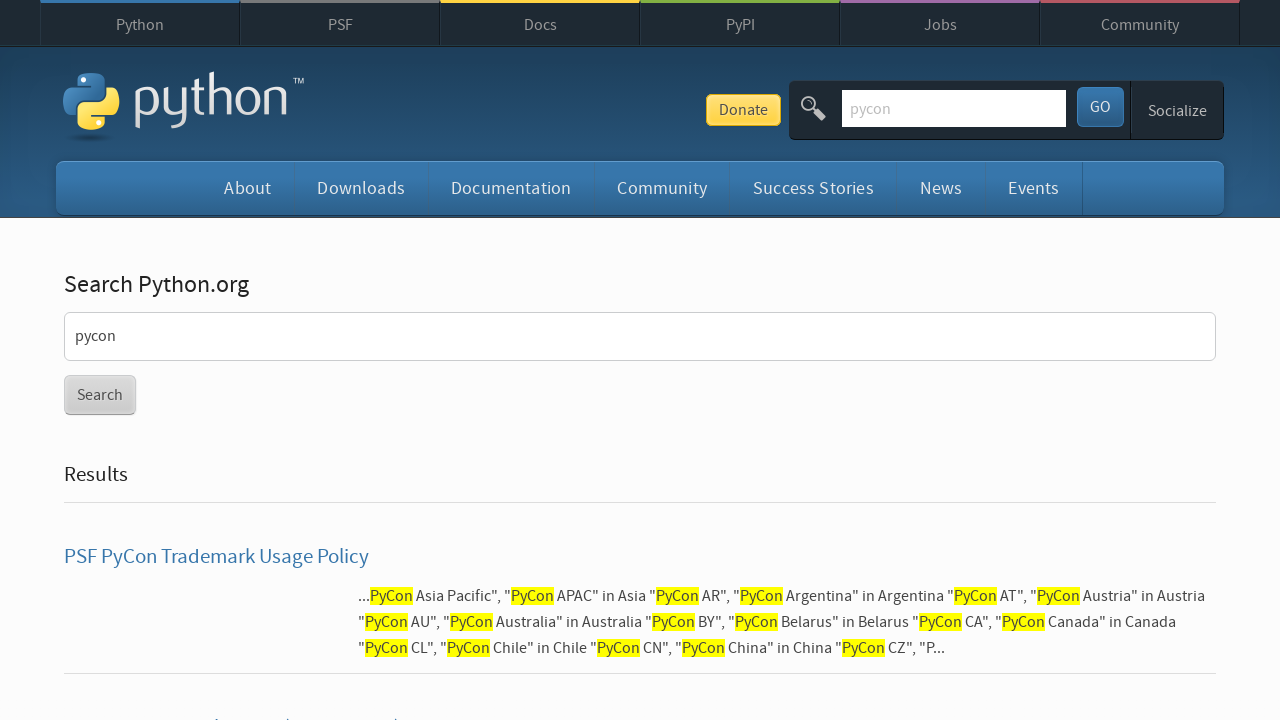

Search results page loaded (networkidle)
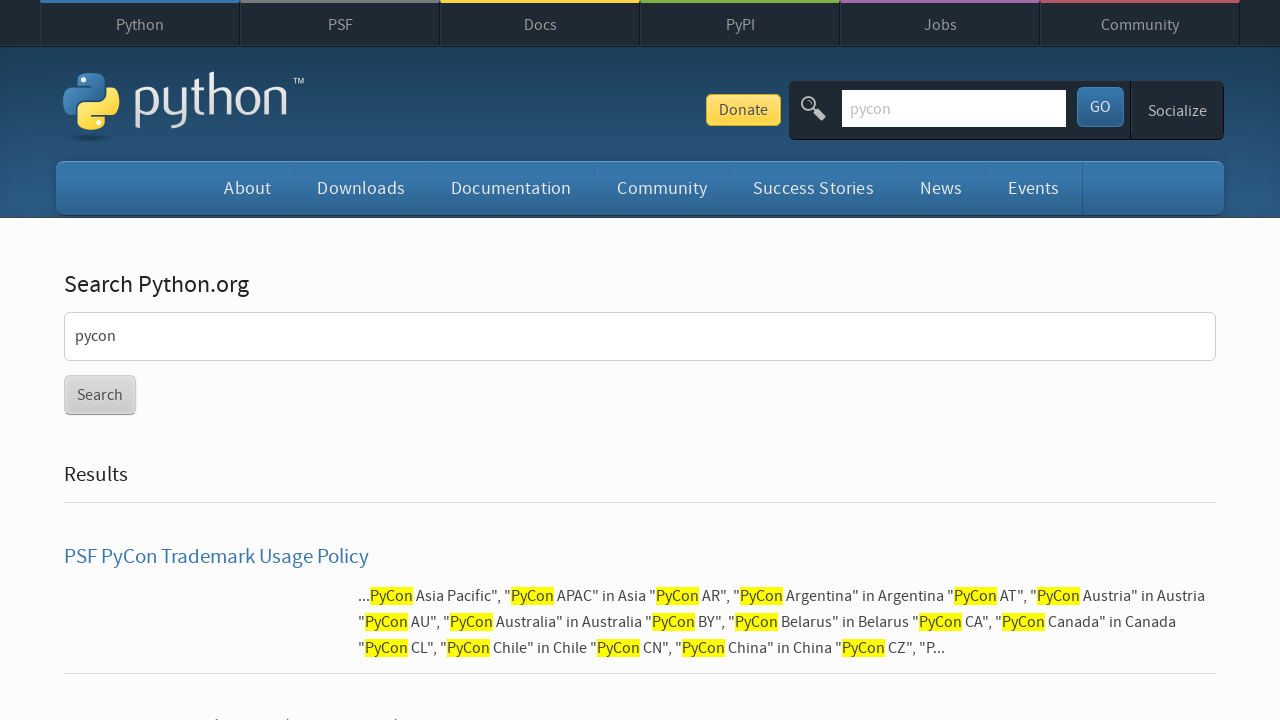

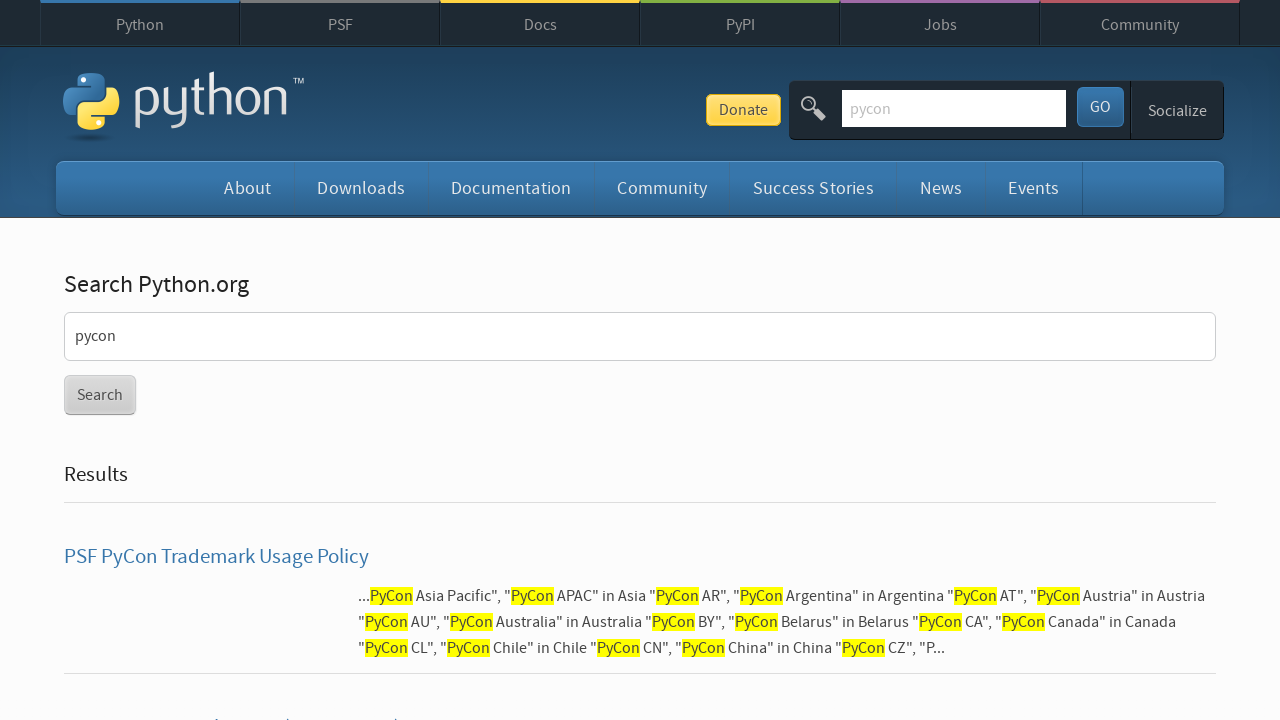